Tests form validation by filling only the author name field, submitting without a message, and verifying the required field error message

Starting URL: https://ultimateqa.com/filling-out-forms/

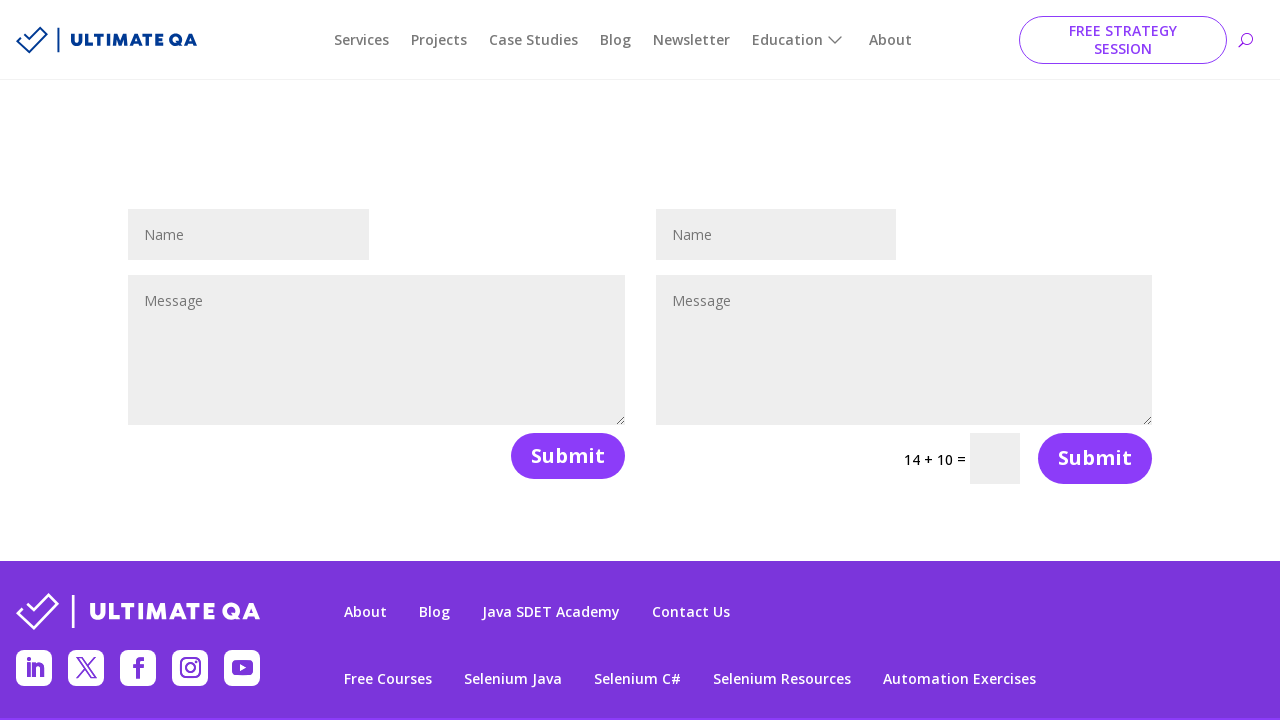

Waited for author/name field to be visible
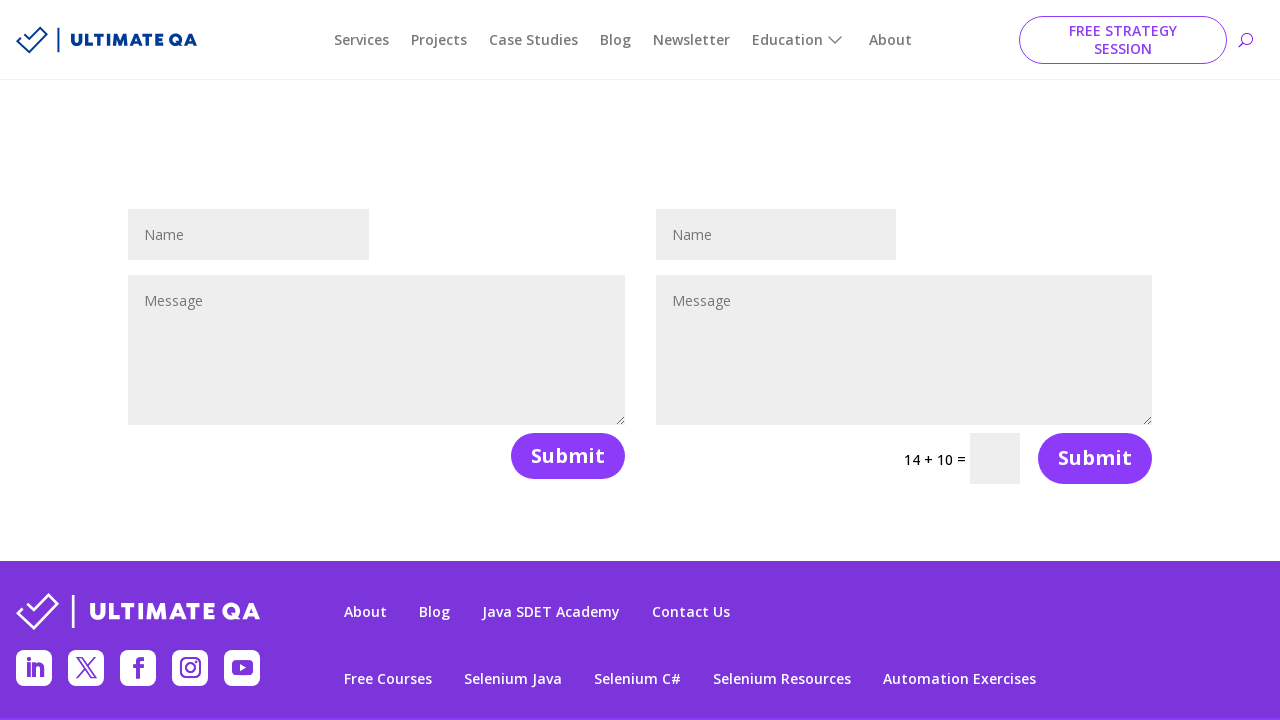

Filled author name field with 'Sayoan Cristian' on #et_pb_contact_name_0
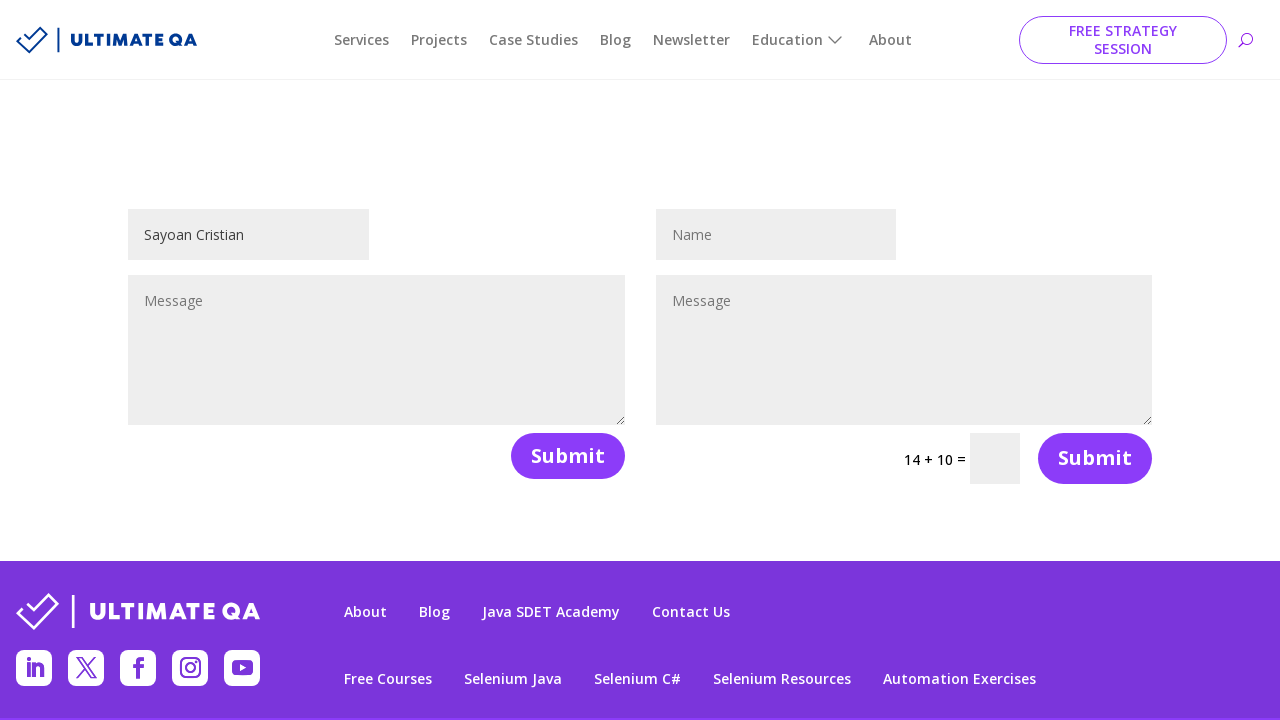

Waited for submit button to be visible
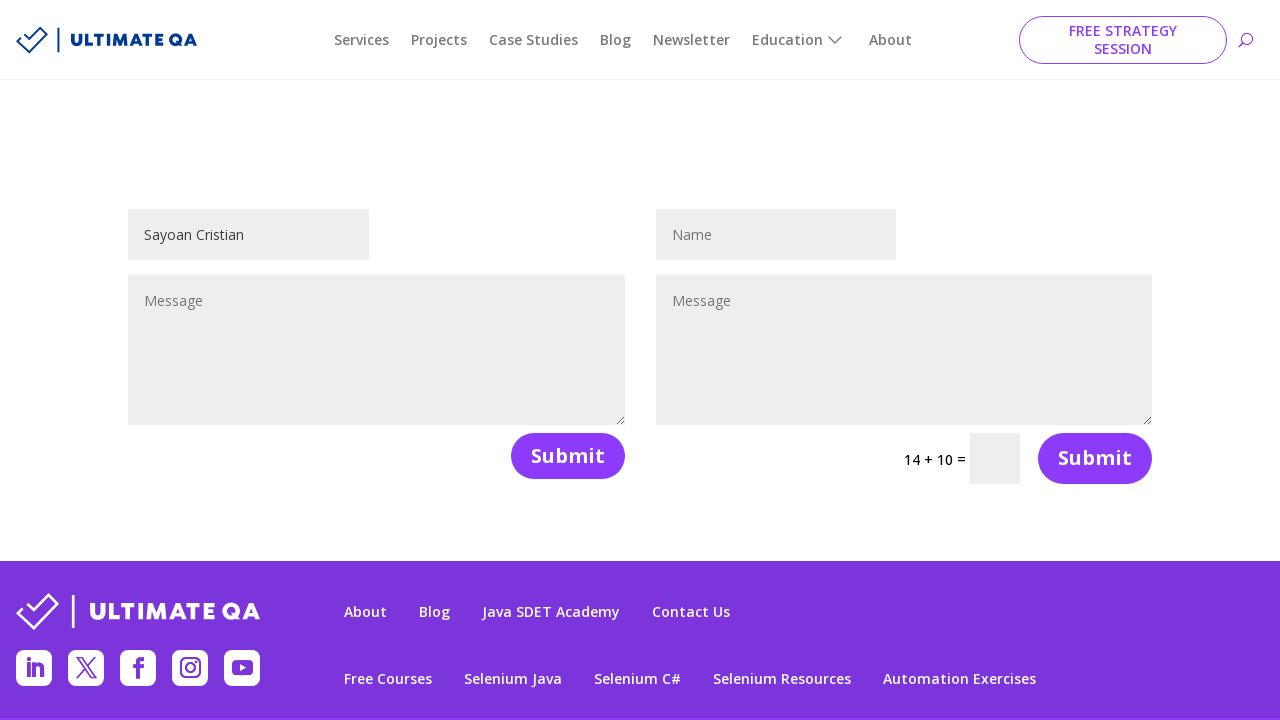

Clicked submit button without filling message field at (568, 456) on button[name='et_builder_submit_button']
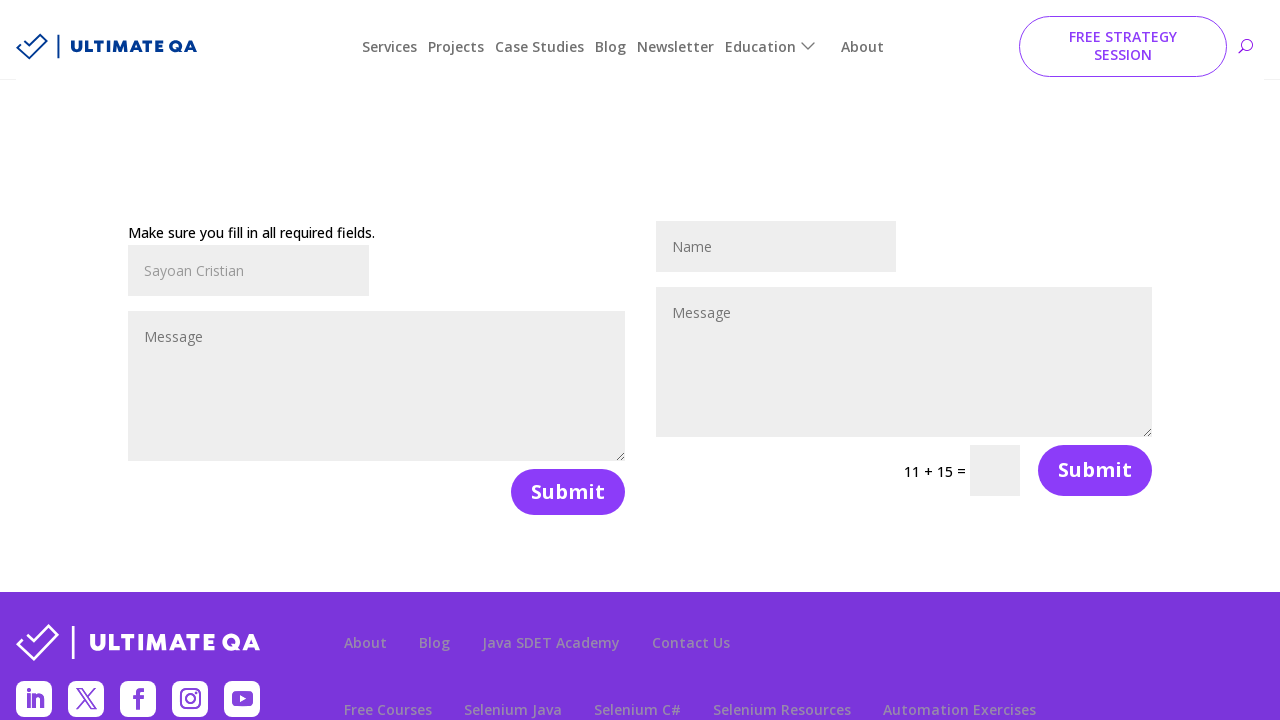

Validation error message appeared indicating required field error
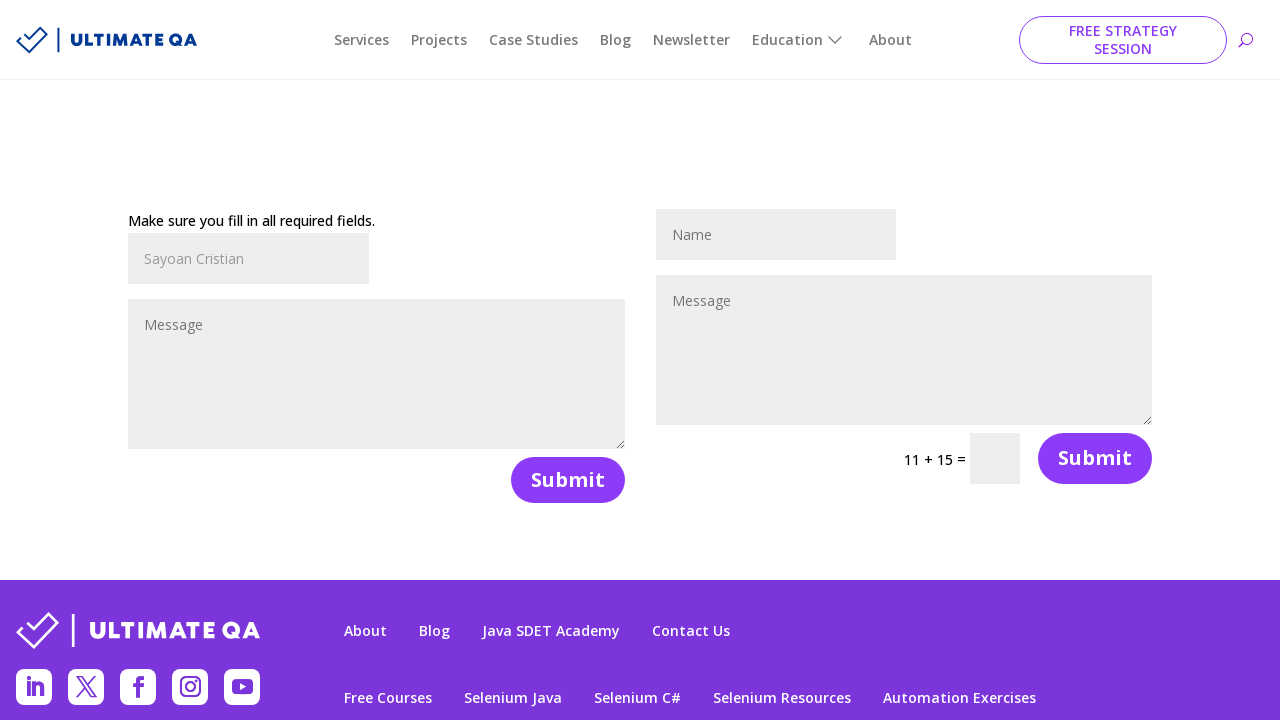

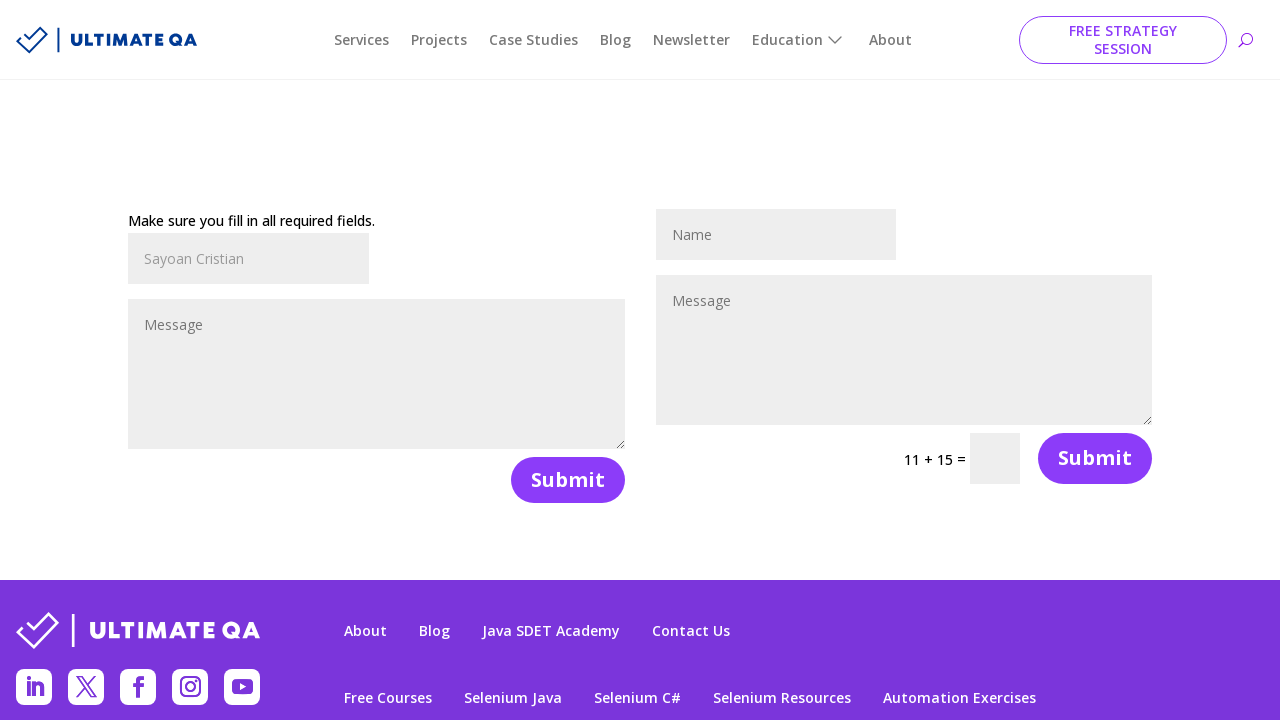